Tests scrollIntoView with false parameter to align element bottom to viewport bottom

Starting URL: https://bonigarcia.dev/selenium-webdriver-java/infinite-scroll.html

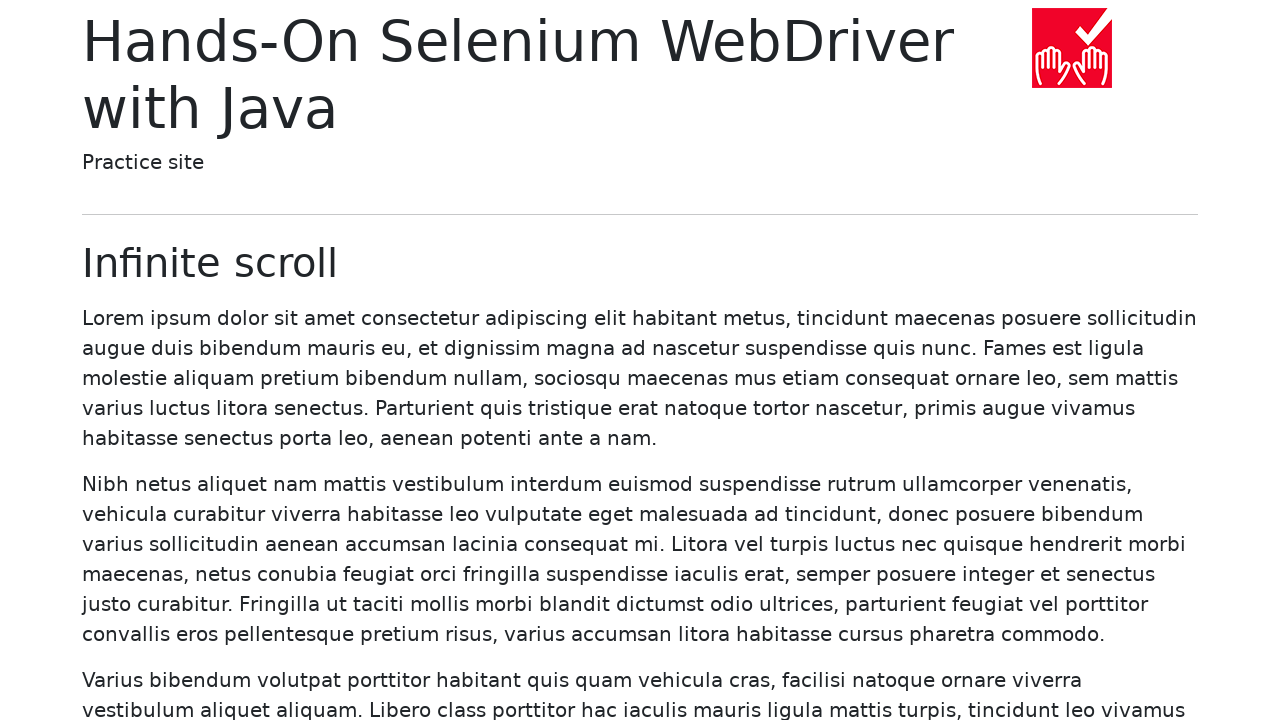

Located element containing 'Rutrum conubia' text
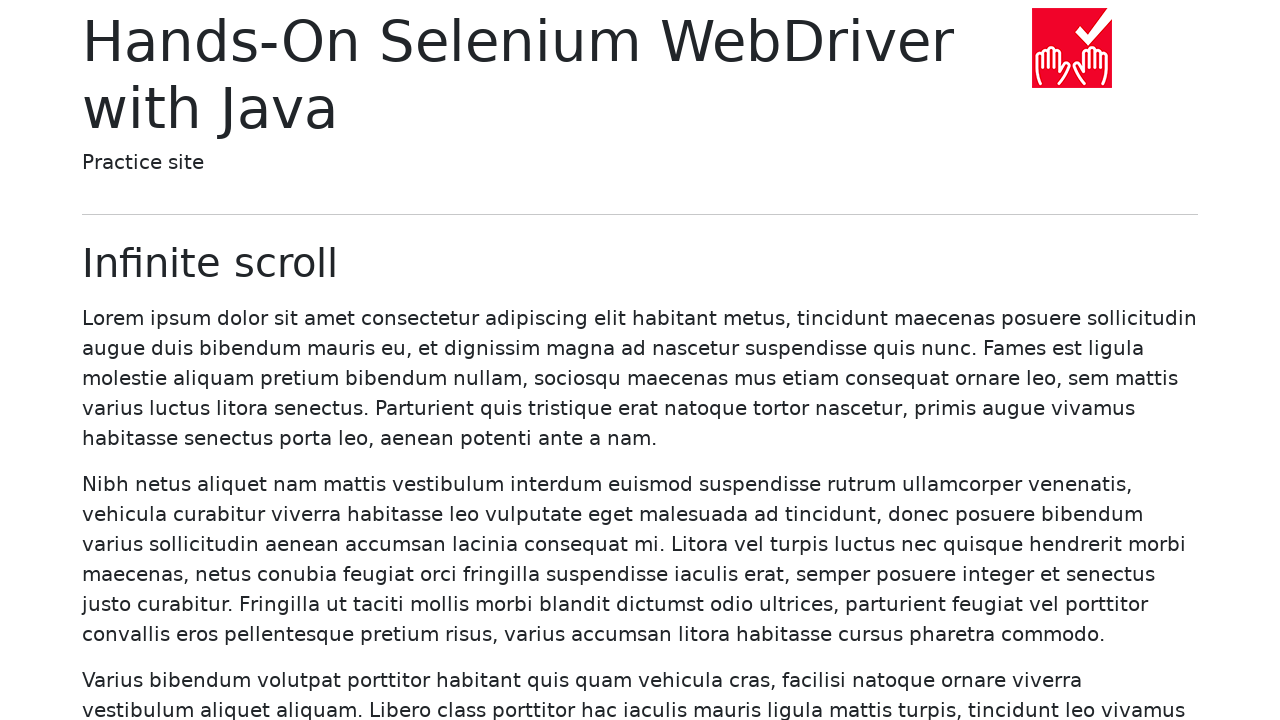

Scrolled element into view with bottom alignment using scrollIntoView(false)
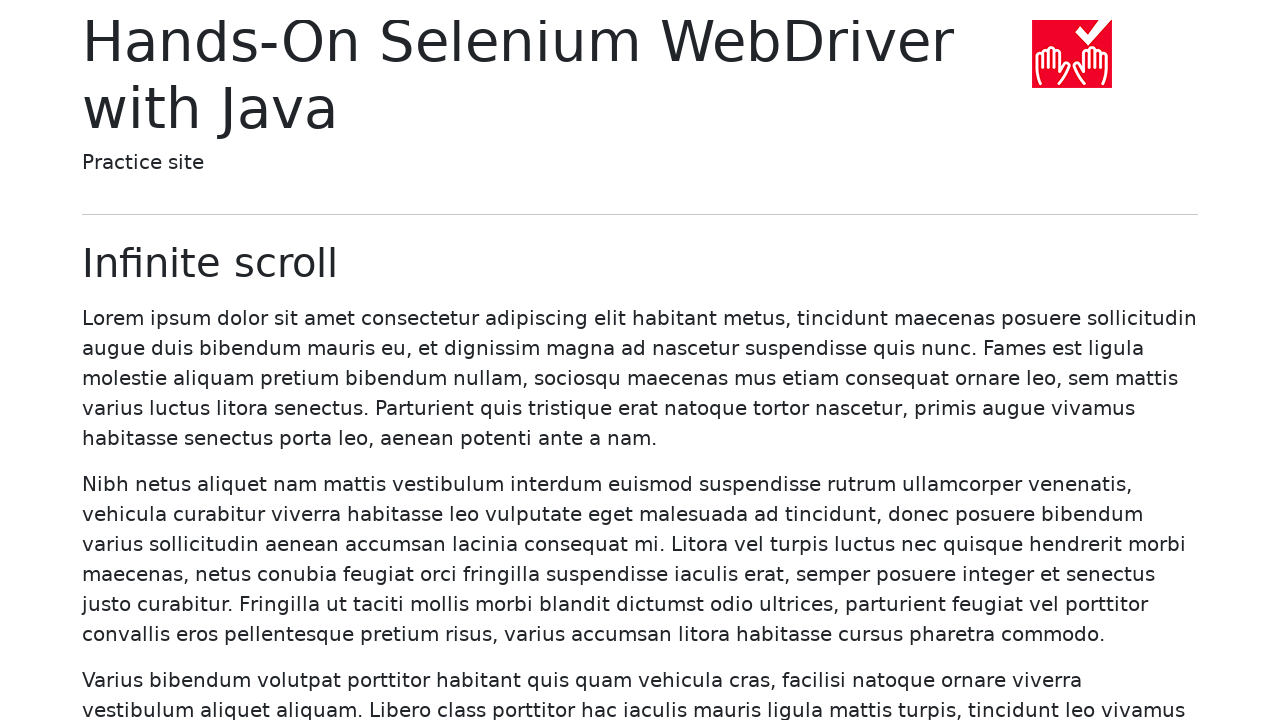

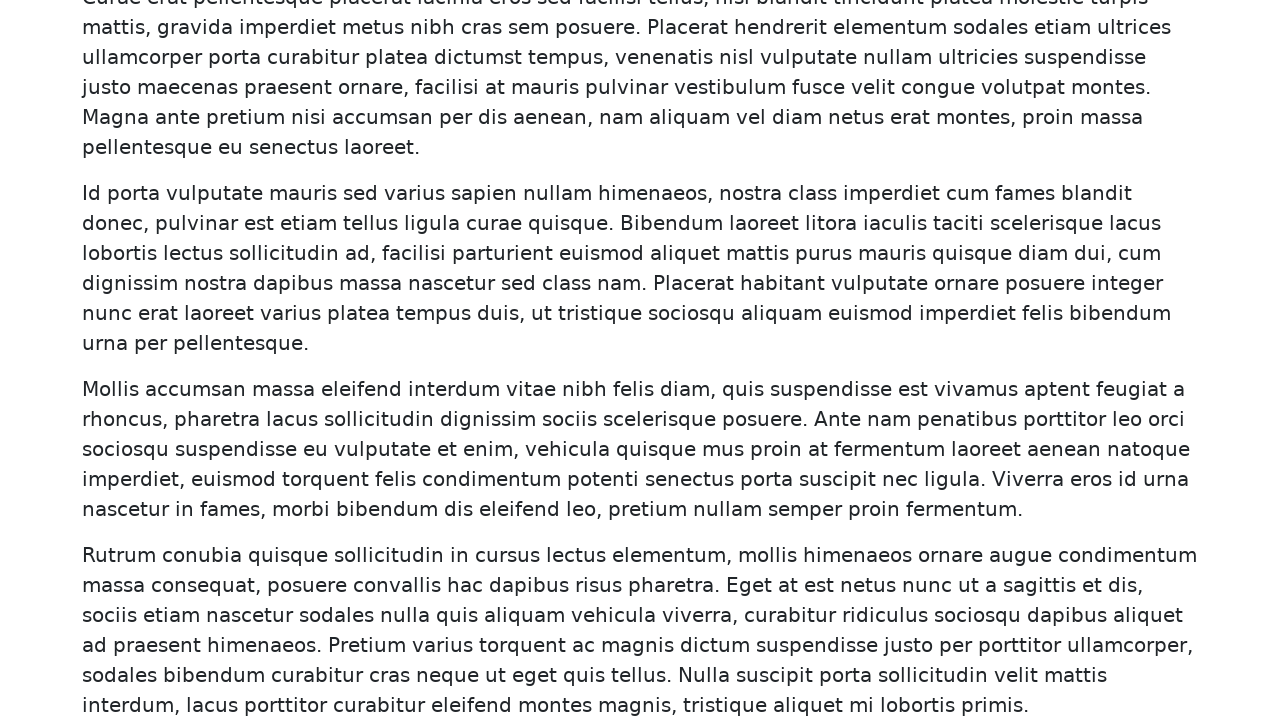